Tests JavaScript alert handling by clicking a button to trigger an alert, accepting the alert, and verifying the result message on the page.

Starting URL: http://the-internet.herokuapp.com/javascript_alerts

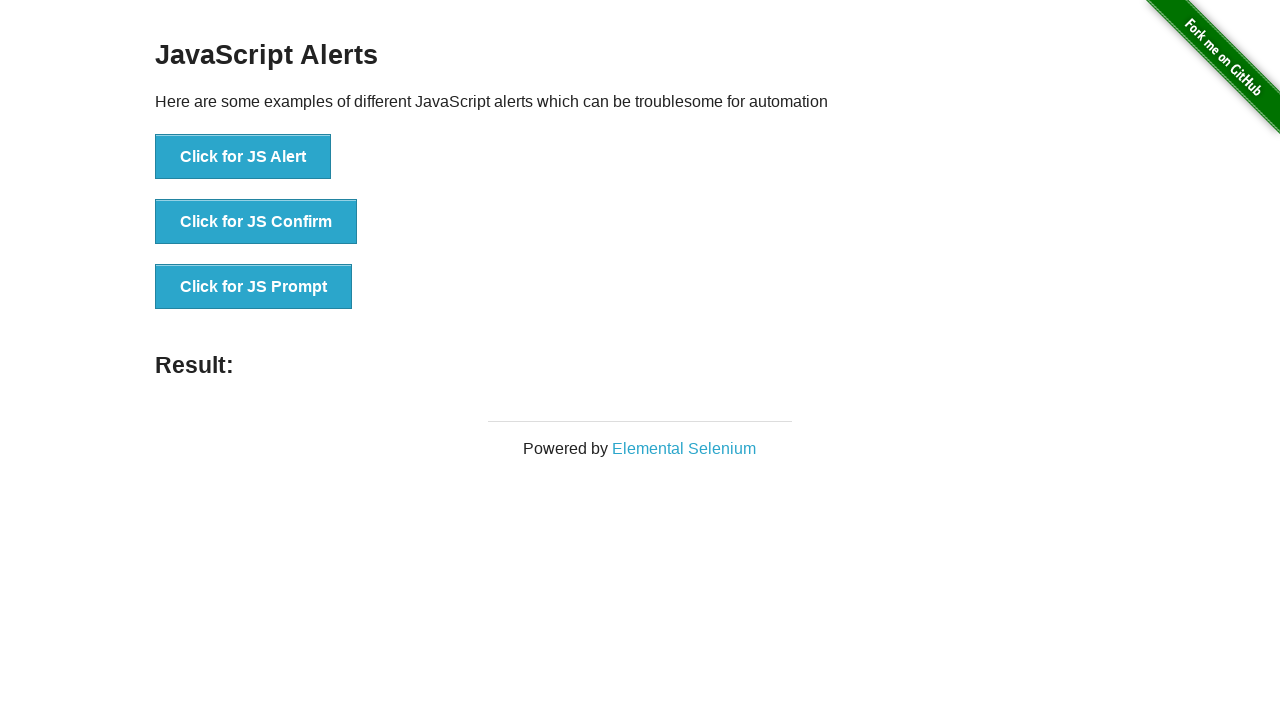

Clicked the first button to trigger JavaScript alert at (243, 157) on ul > li:nth-child(1) > button
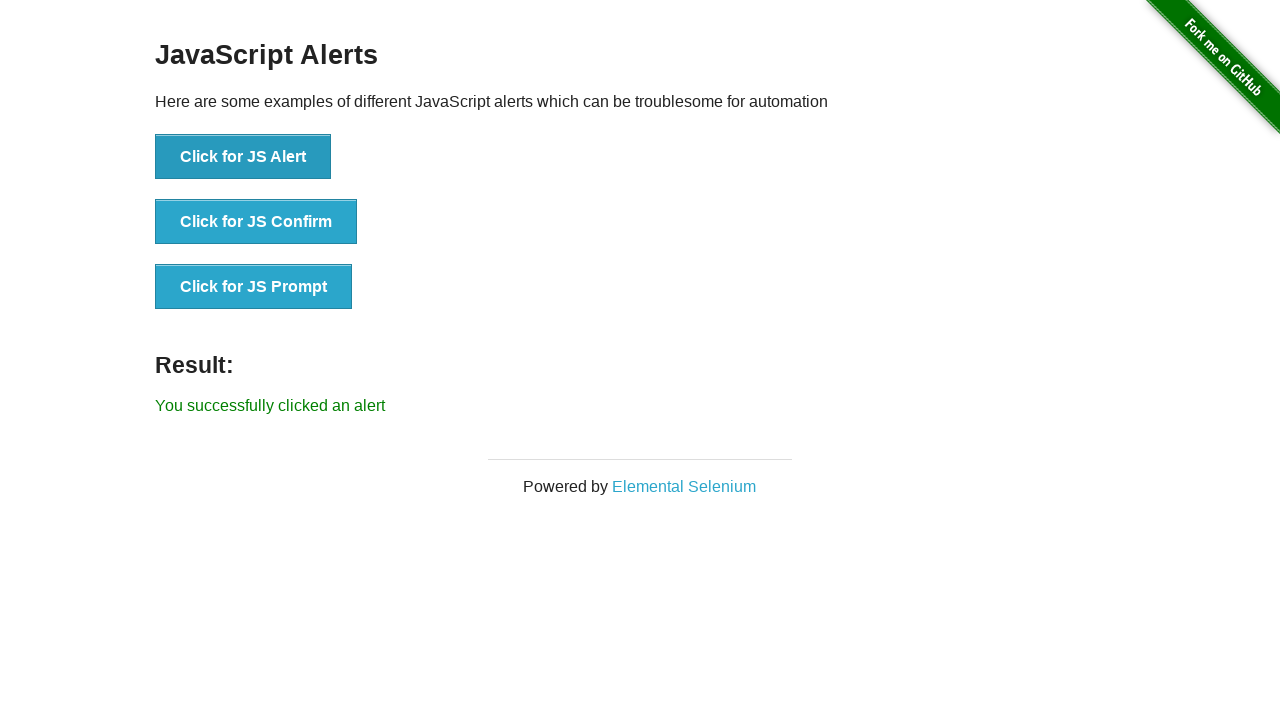

Set up dialog handler to accept alerts
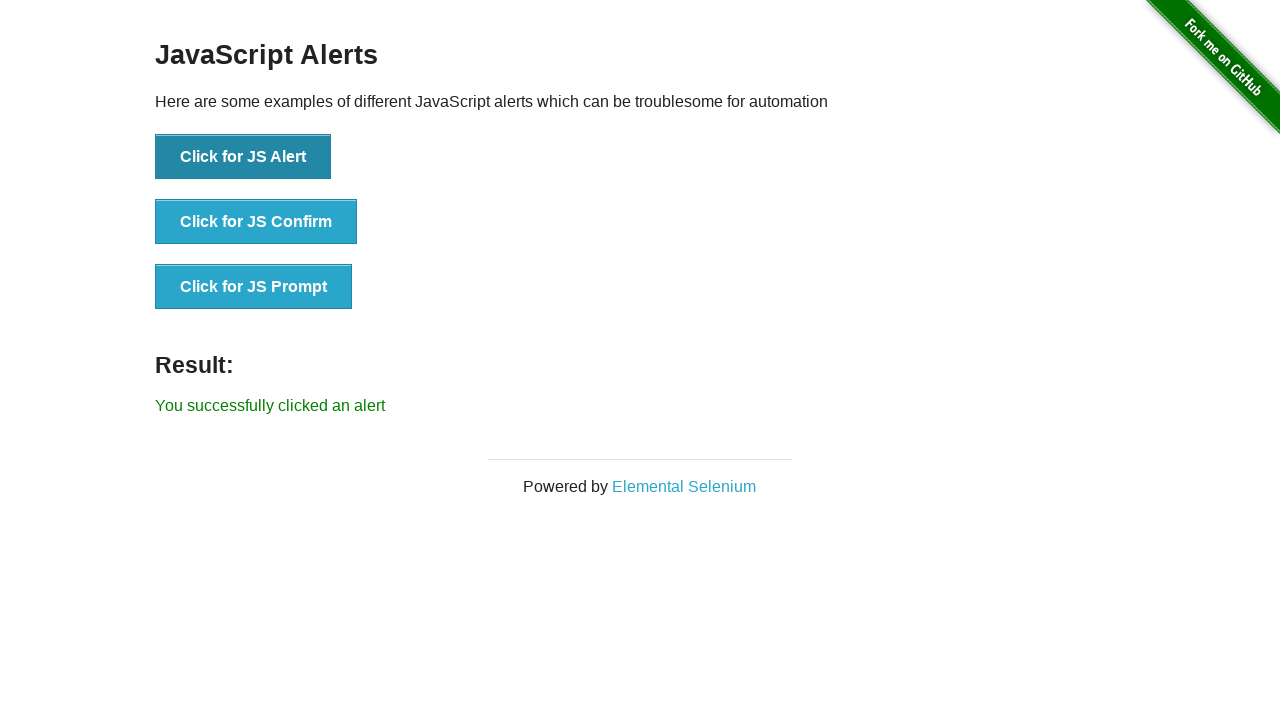

Clicked the first button again to trigger alert with handler active at (243, 157) on ul > li:nth-child(1) > button
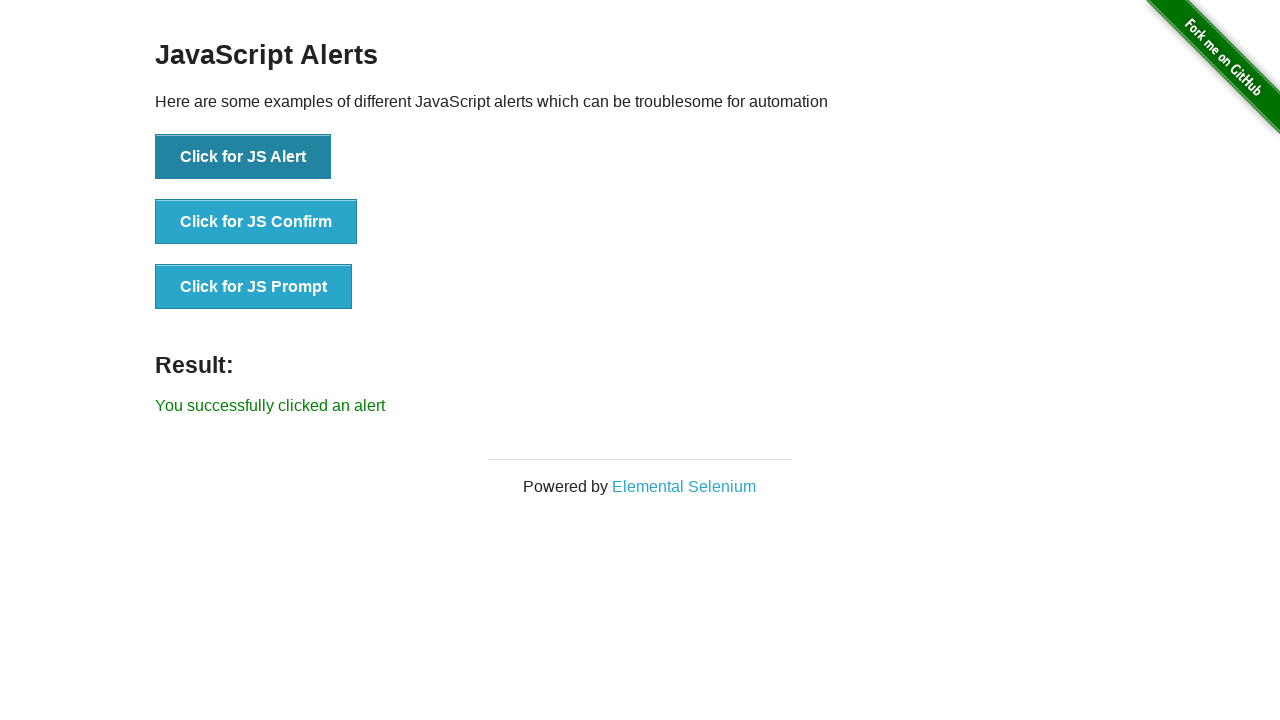

Result element loaded on the page
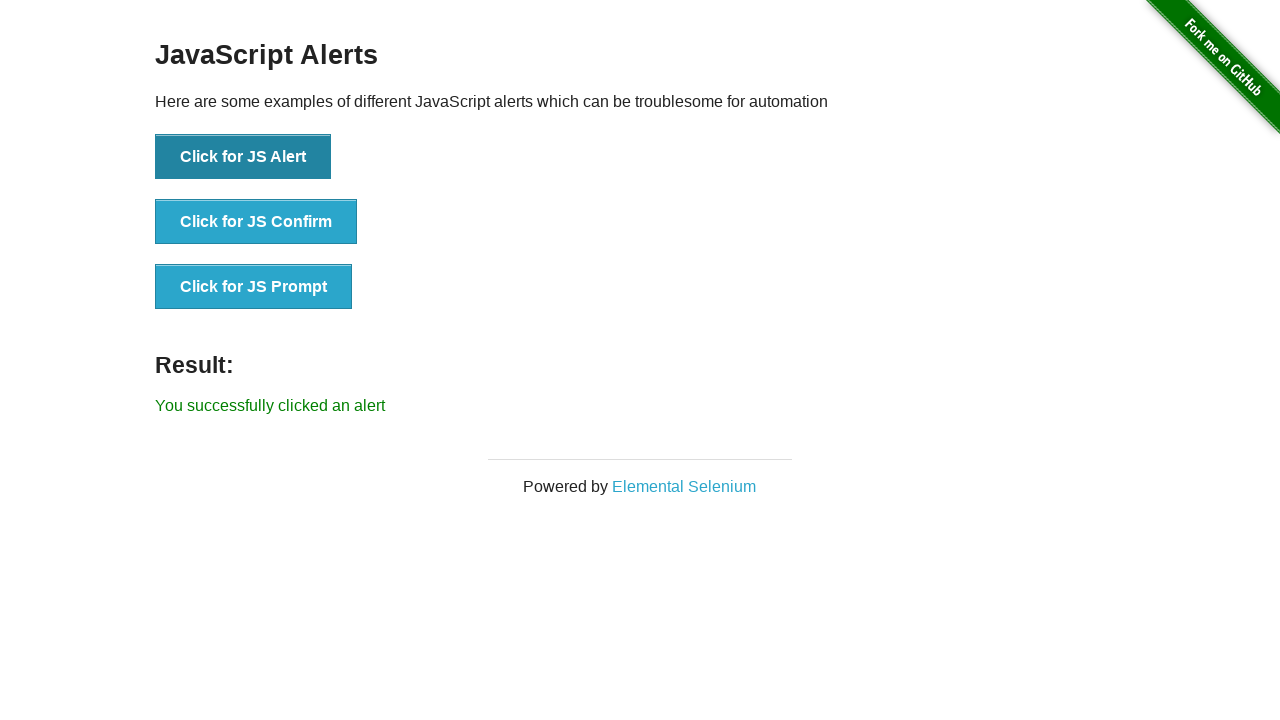

Retrieved result text: 'You successfully clicked an alert'
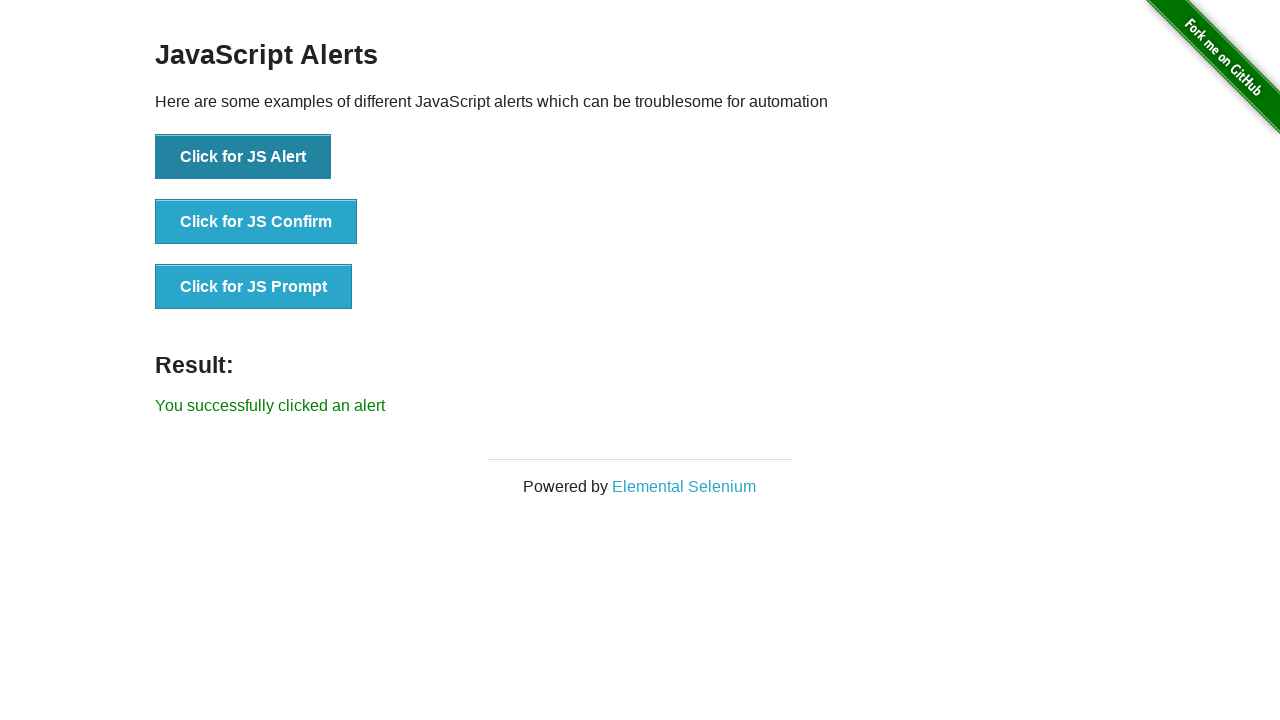

Assertion passed: result text matches expected value
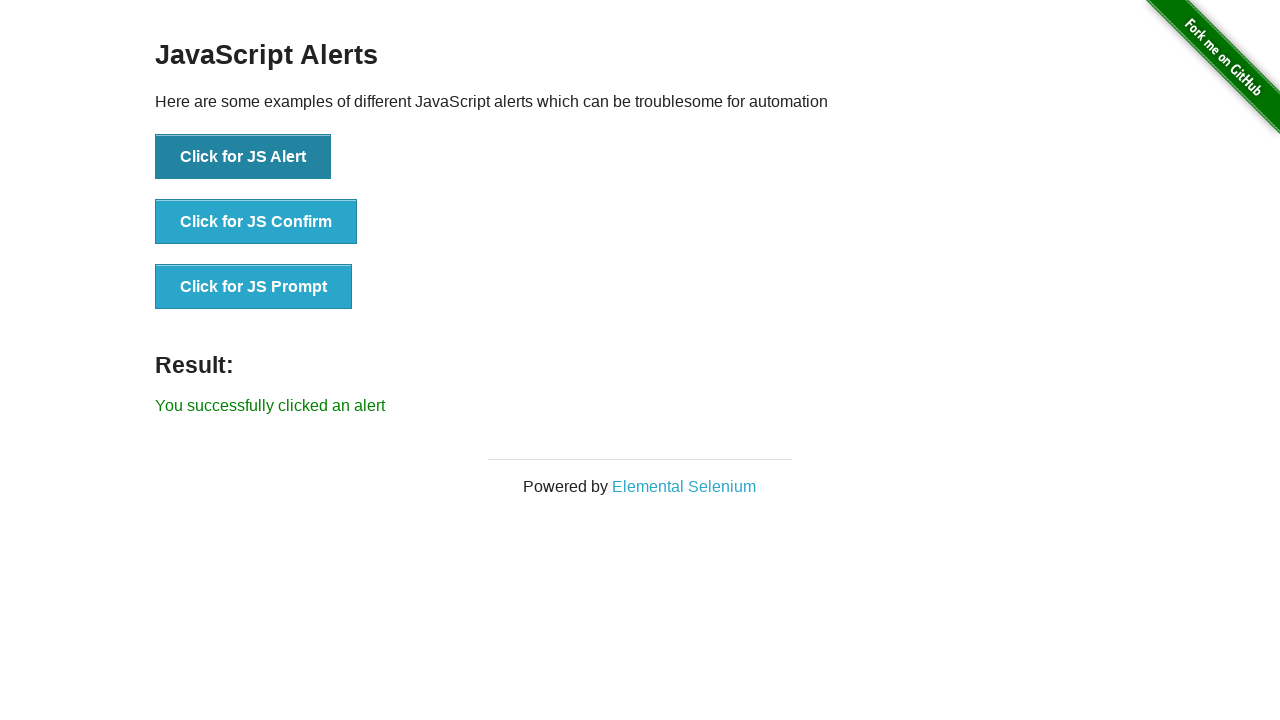

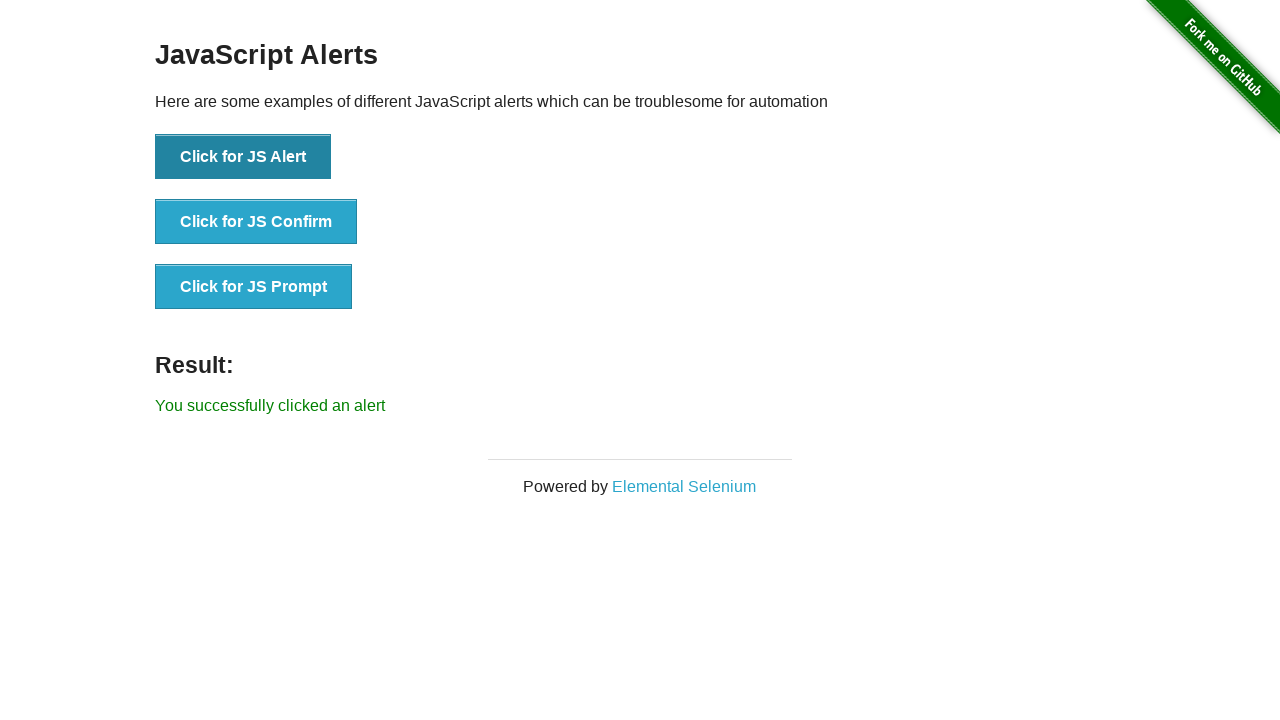